Tests dynamic loading where an element is rendered after a loading bar. Clicks the start button and waits for the finish element to appear, then verifies the text content.

Starting URL: http://the-internet.herokuapp.com/dynamic_loading/2

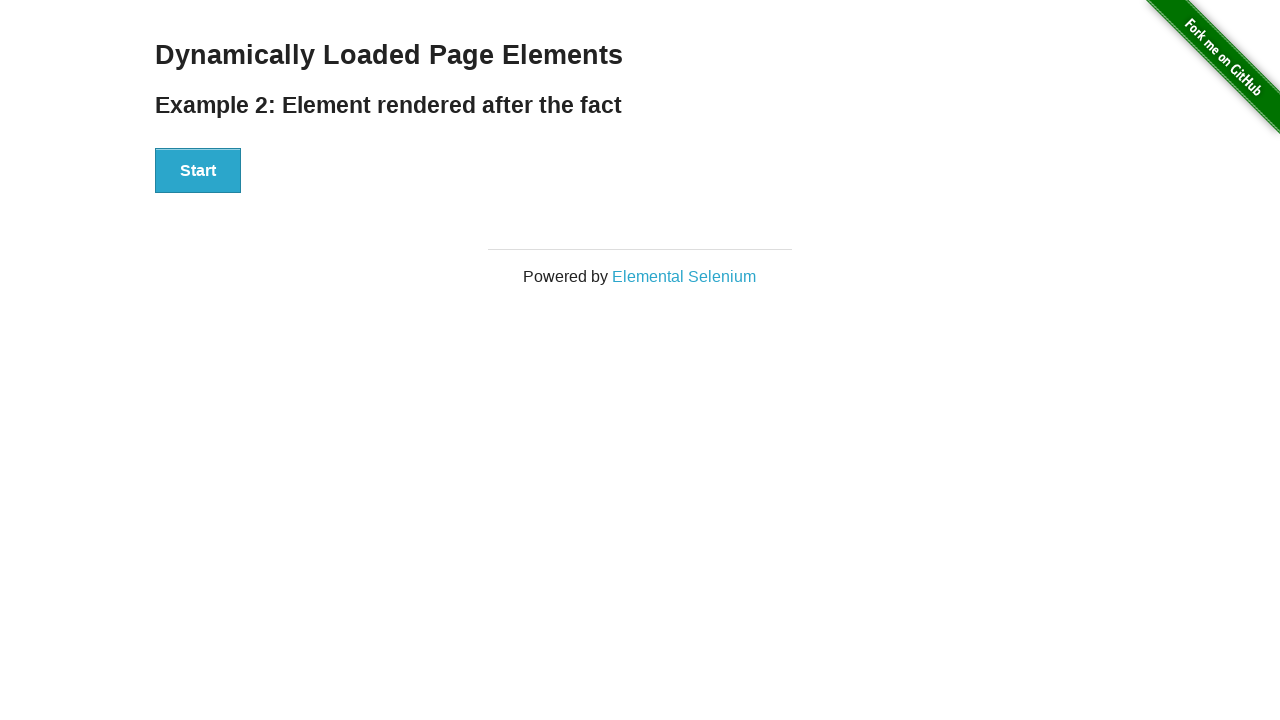

Clicked the Start button to initiate dynamic loading at (198, 171) on #start button
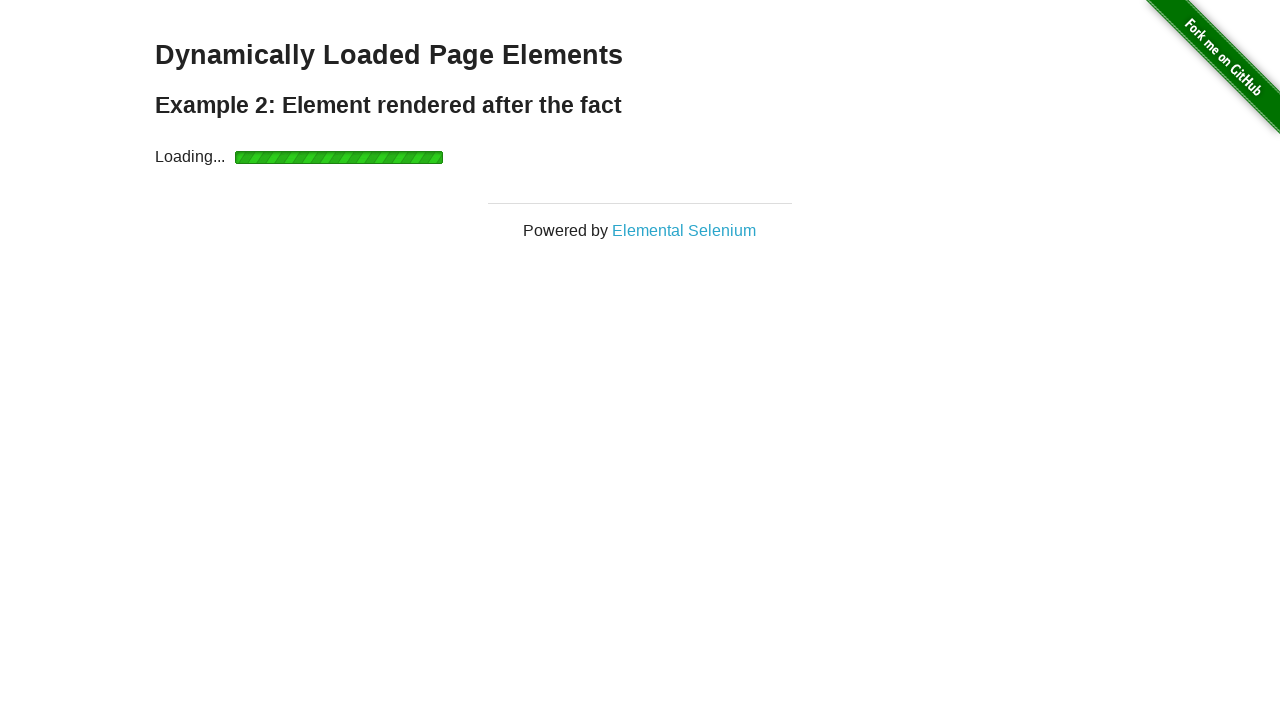

Waited for finish element to become visible after loading bar completed
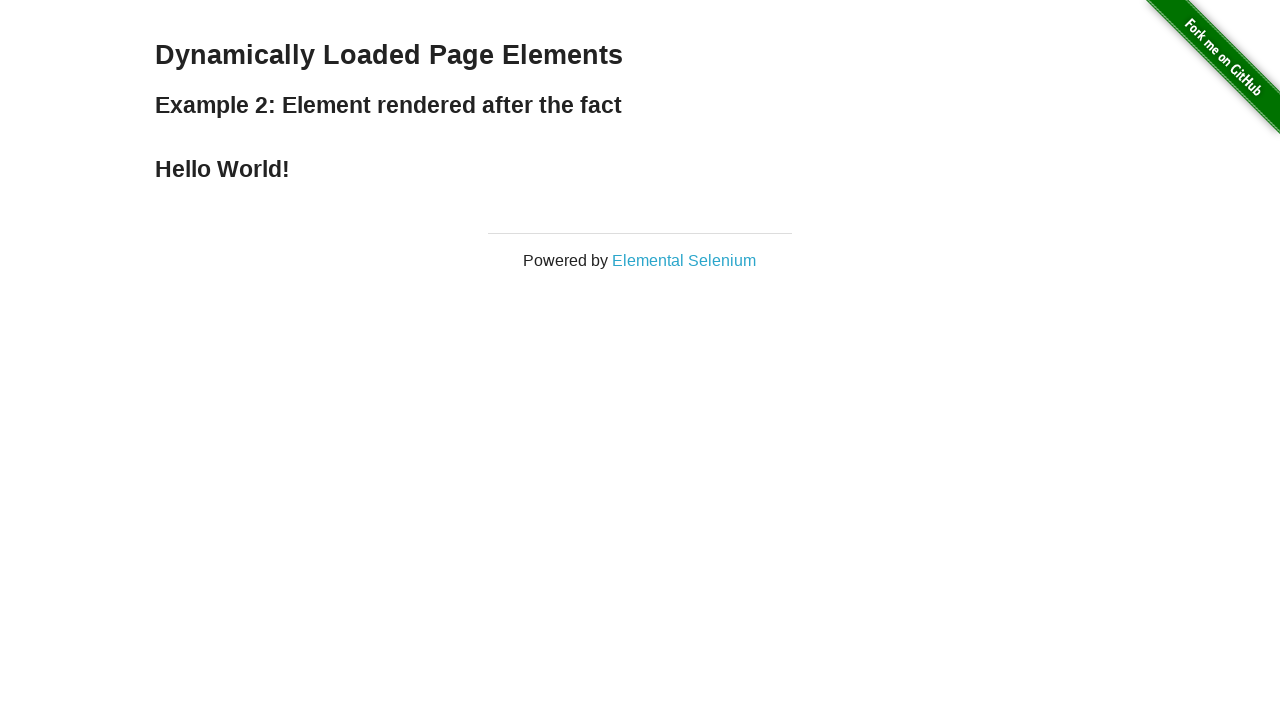

Verified that finish element contains 'Hello World!' text
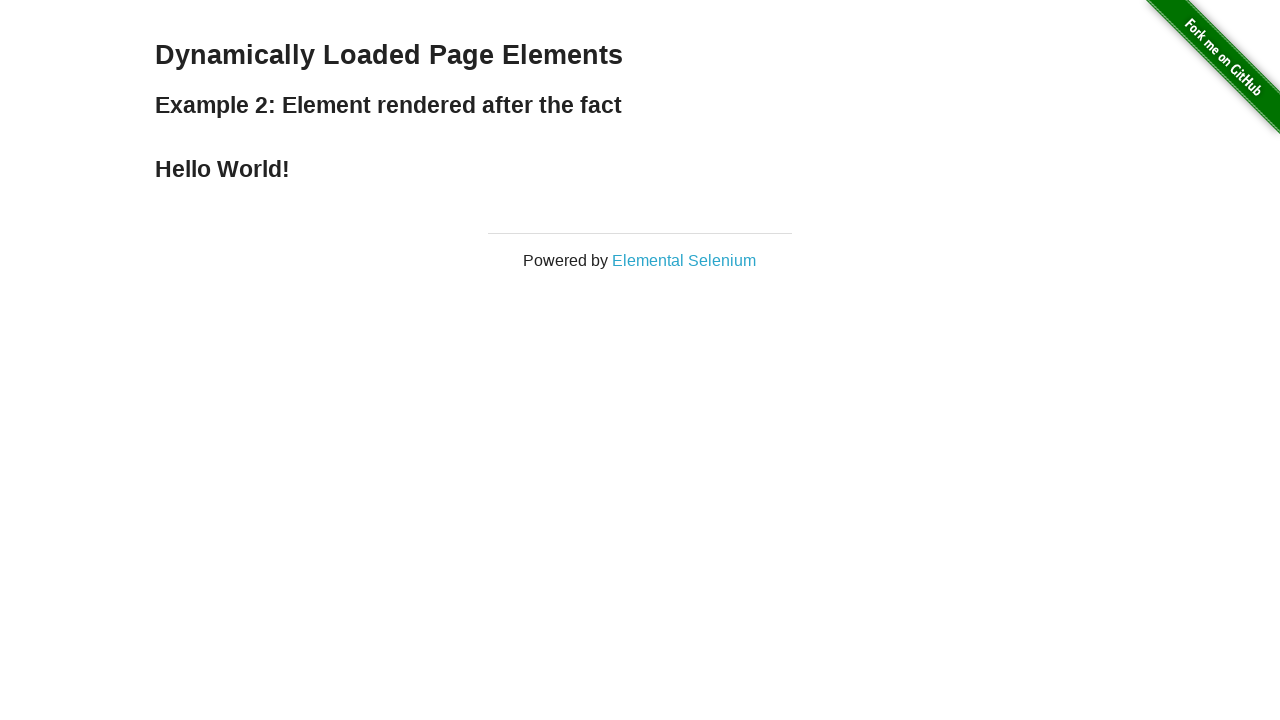

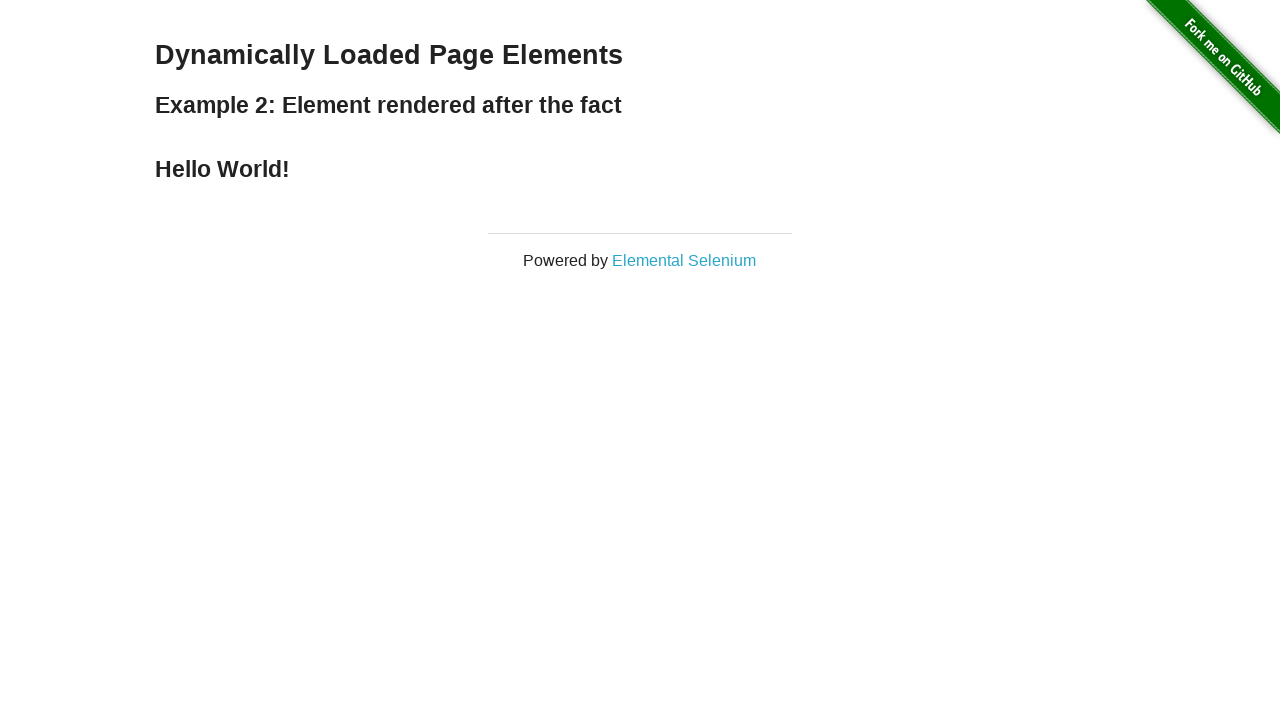